Tests login with invalid username and verifies the error message "Your username is invalid!" appears

Starting URL: http://the-internet.herokuapp.com/login

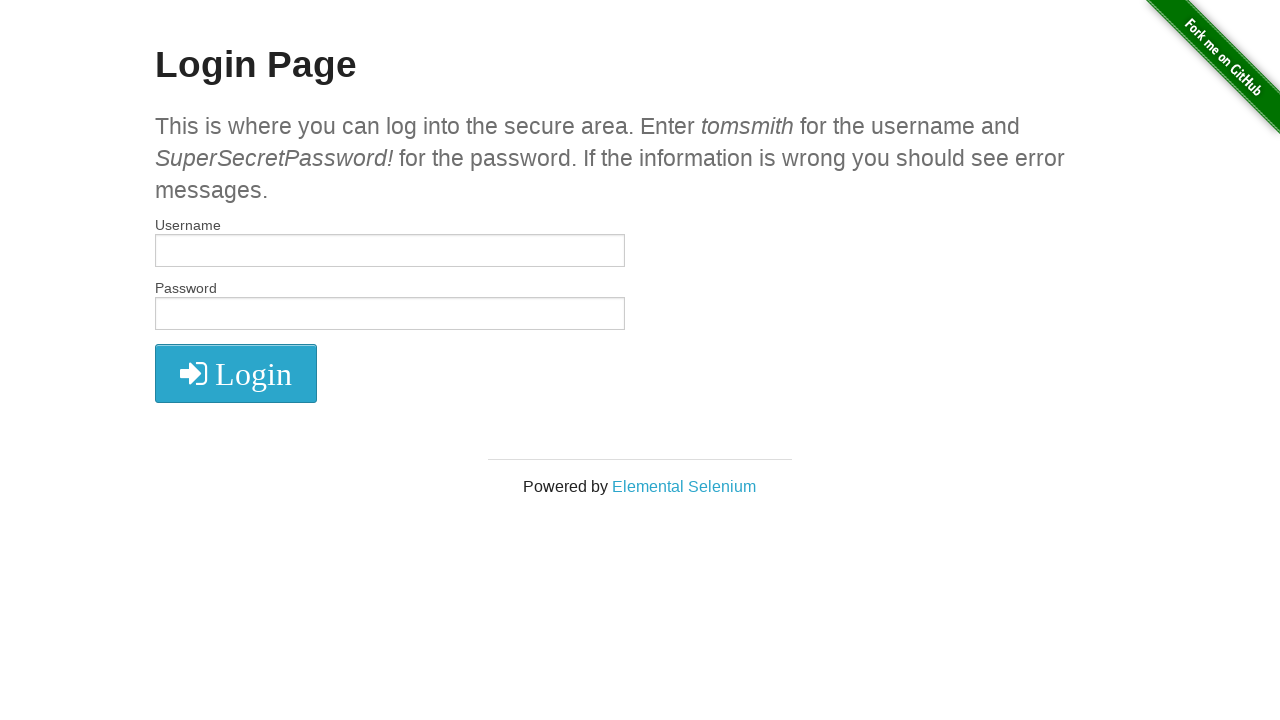

Filled username field with invalid username 'tomsmith1' on input[name='username']
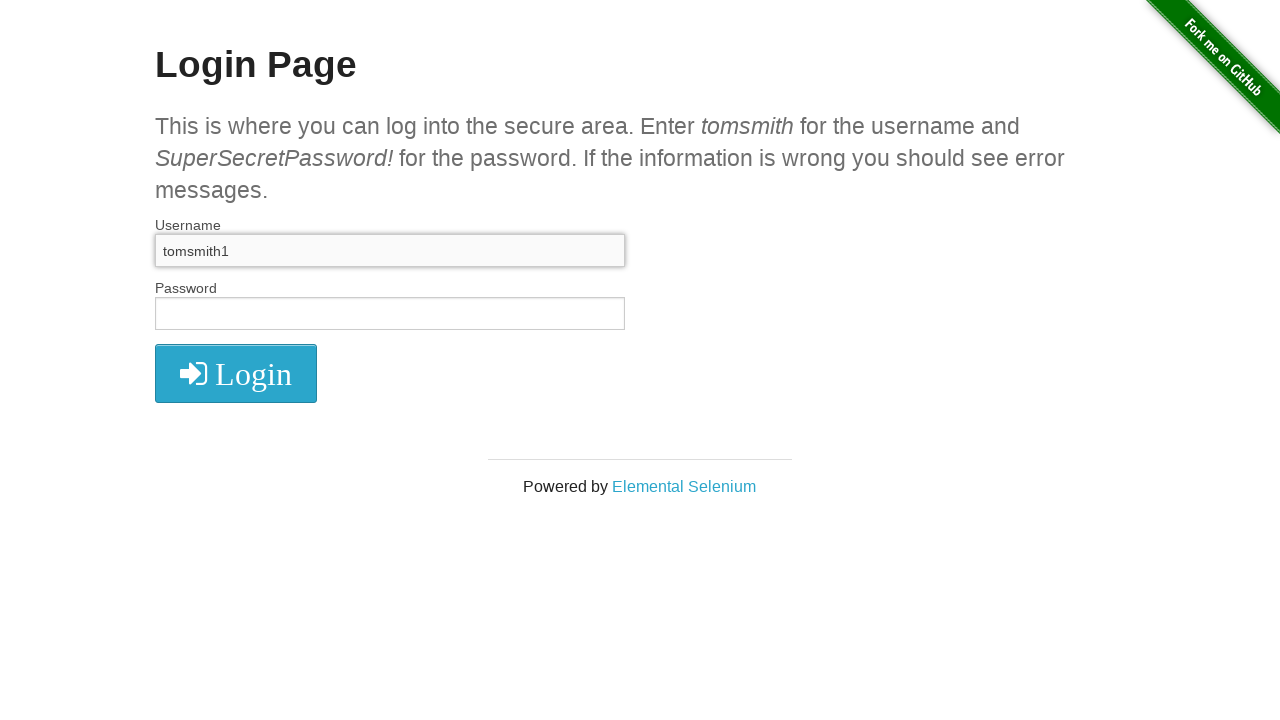

Filled password field with 'SuperSecretPassword!' on input[name='password']
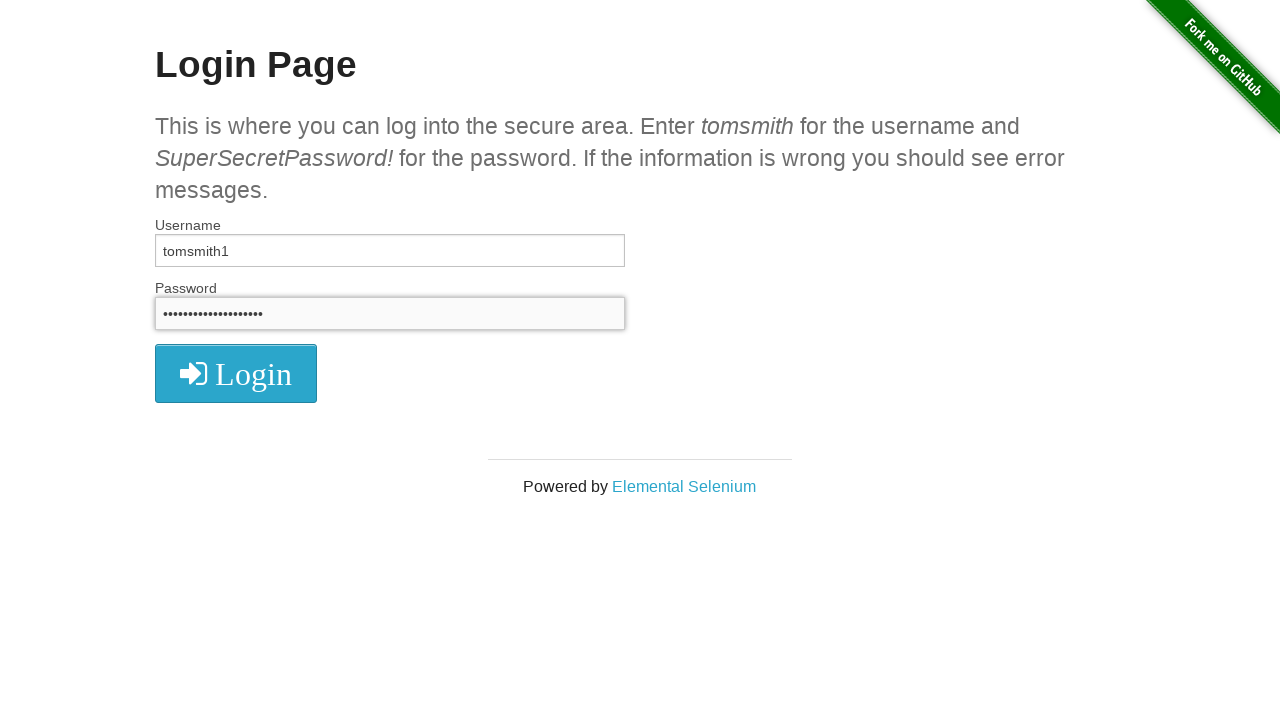

Clicked login button at (236, 373) on .radius
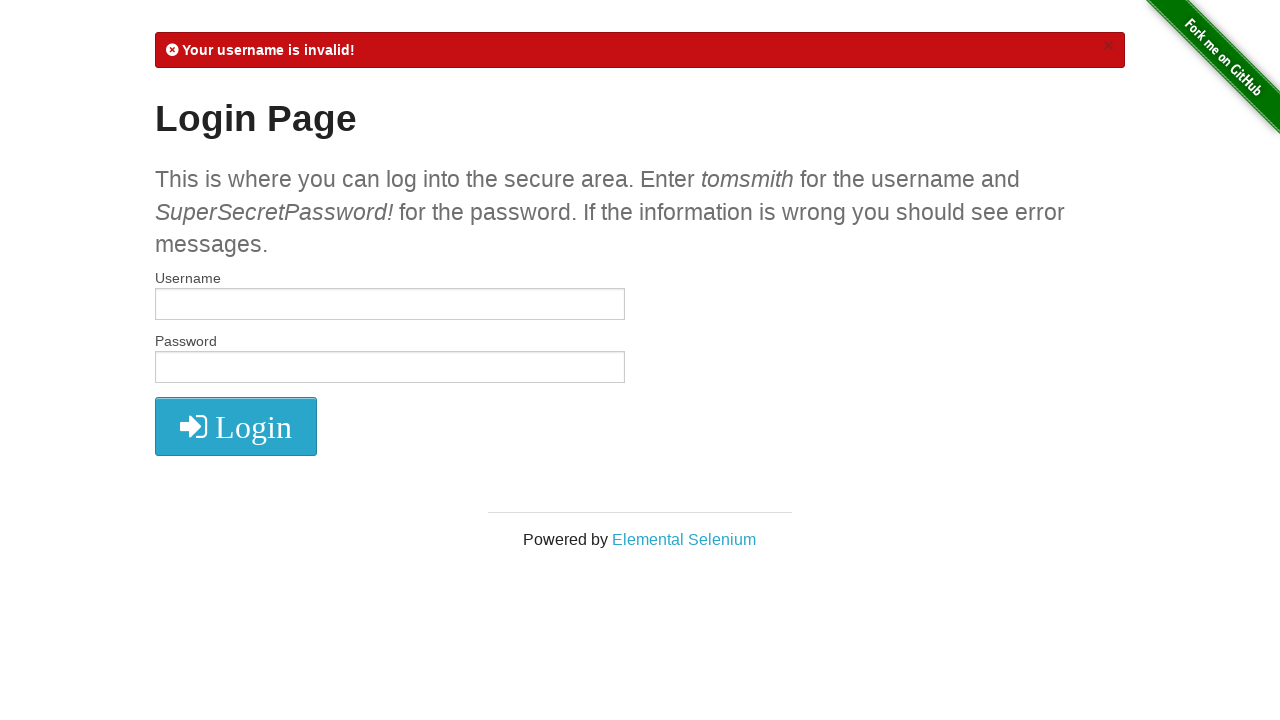

Error message appeared with username validation failure
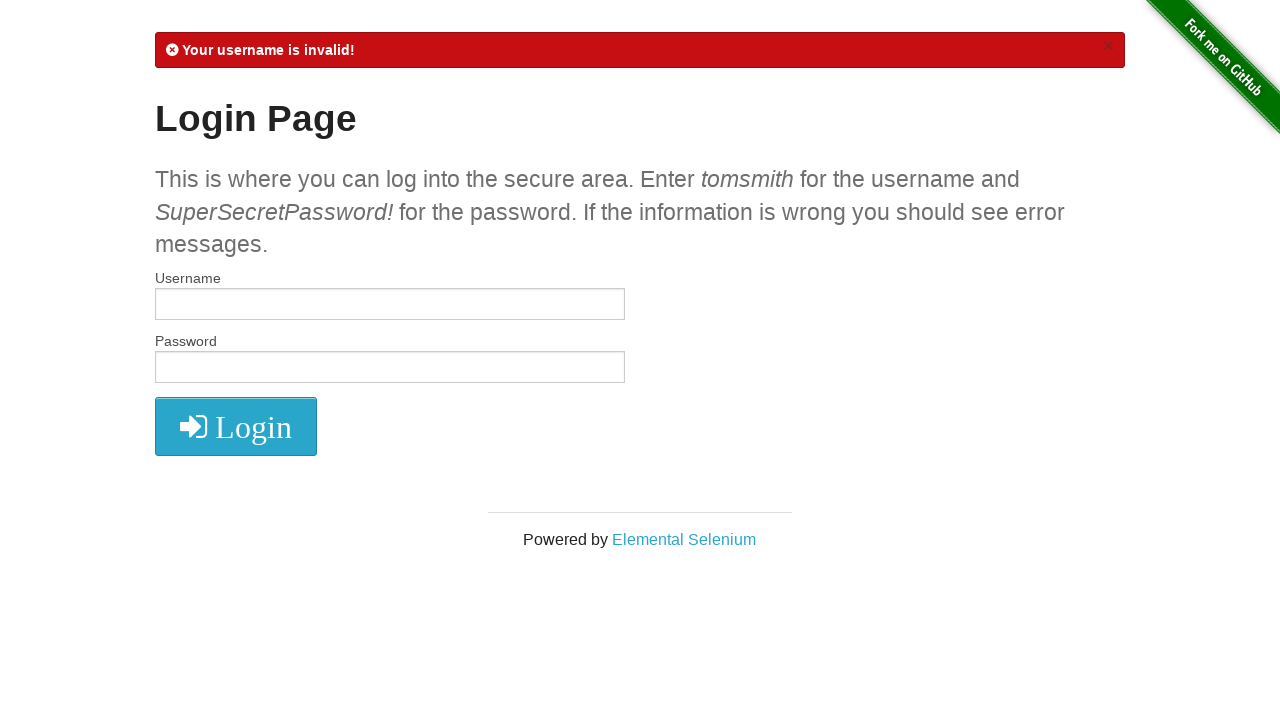

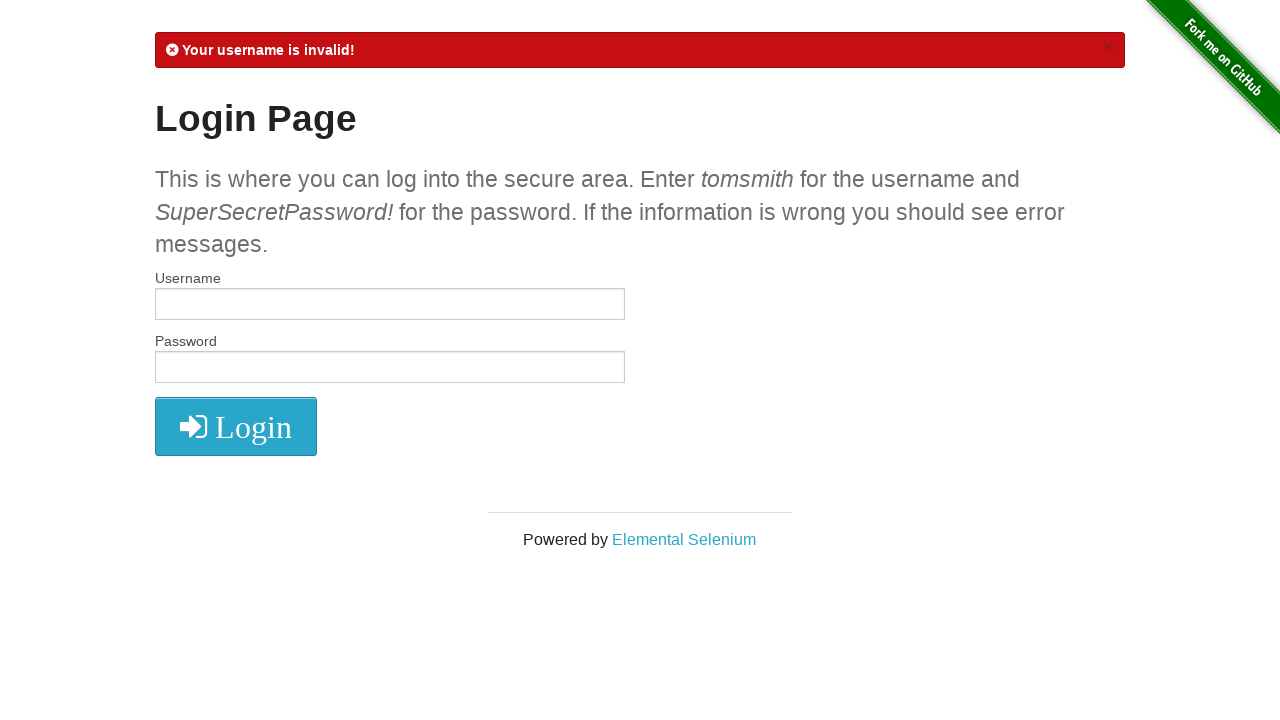